Tests geolocation functionality by clicking the "get coordinates" button and waiting for the coordinates element to become visible on the page.

Starting URL: https://bonigarcia.dev/selenium-webdriver-java/geolocation.html

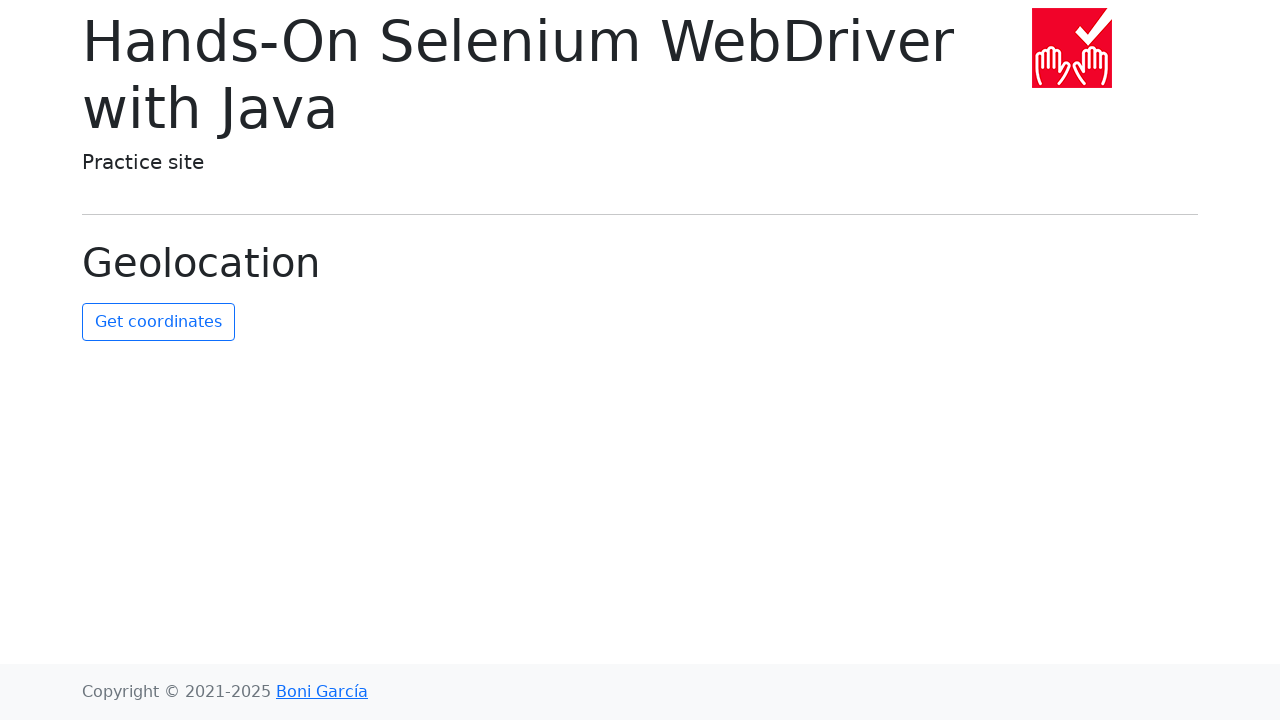

Clicked the 'get coordinates' button at (158, 322) on #get-coordinates
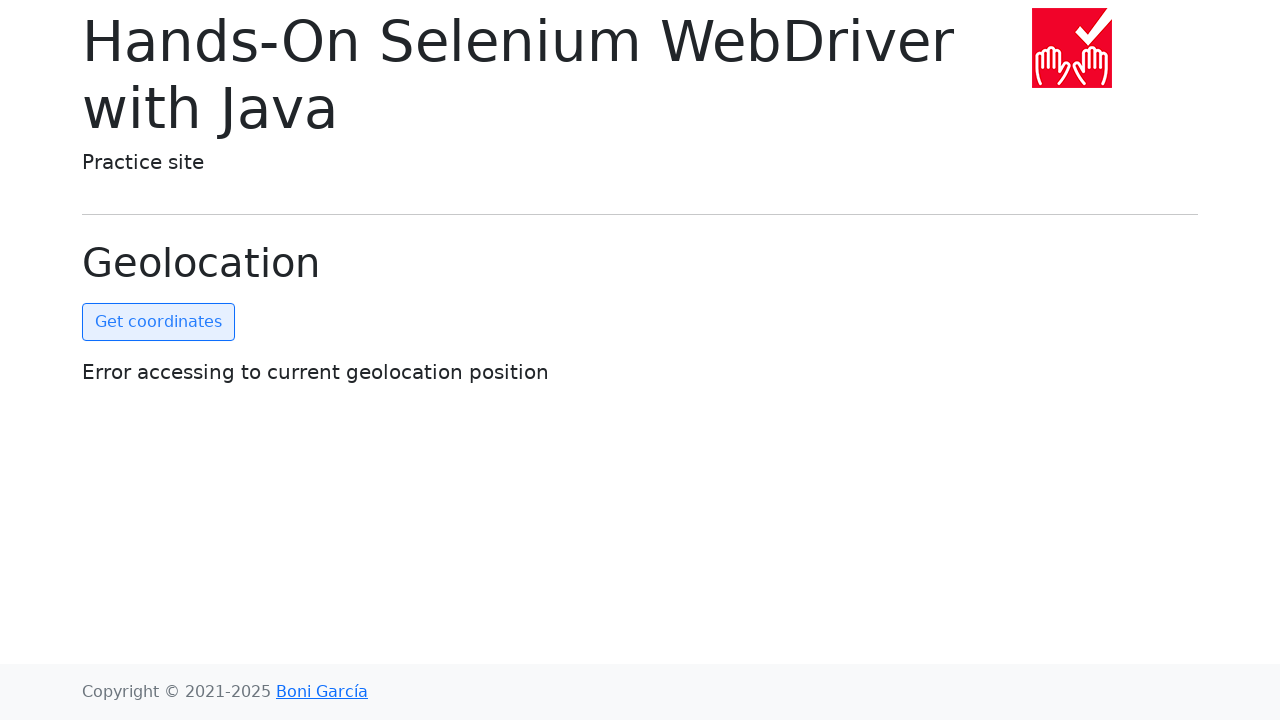

Waited for coordinates element to become visible
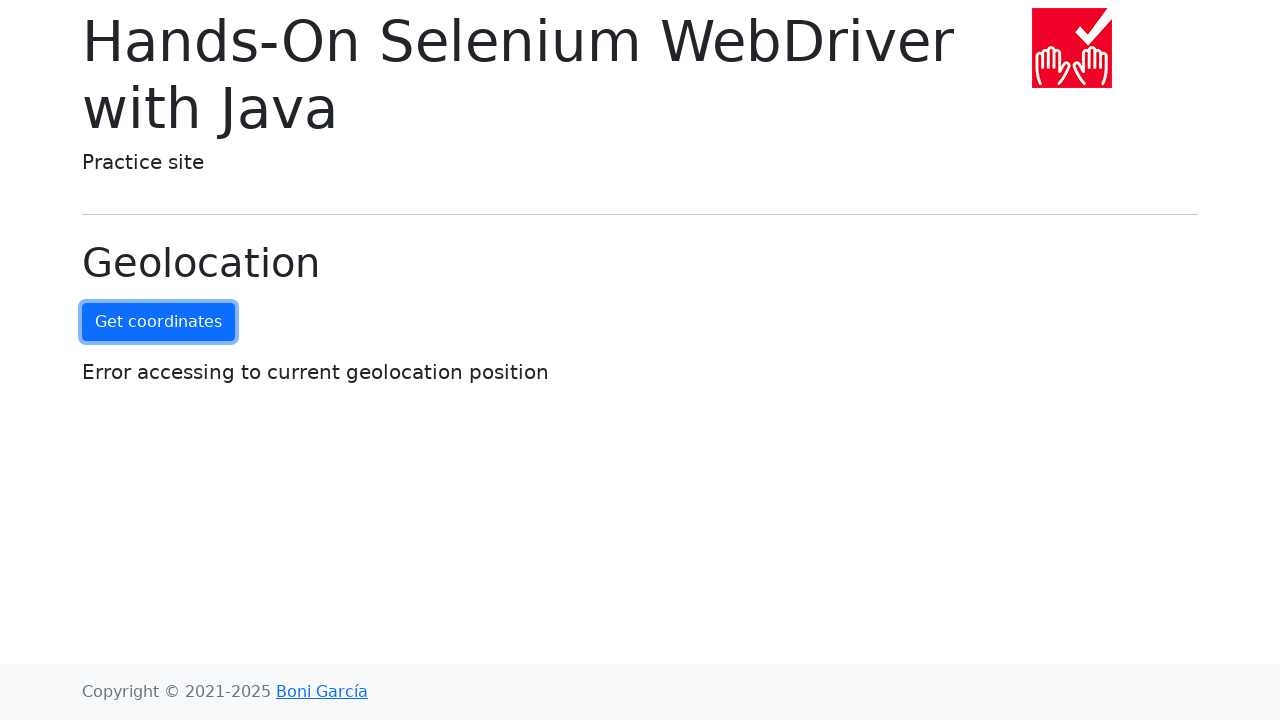

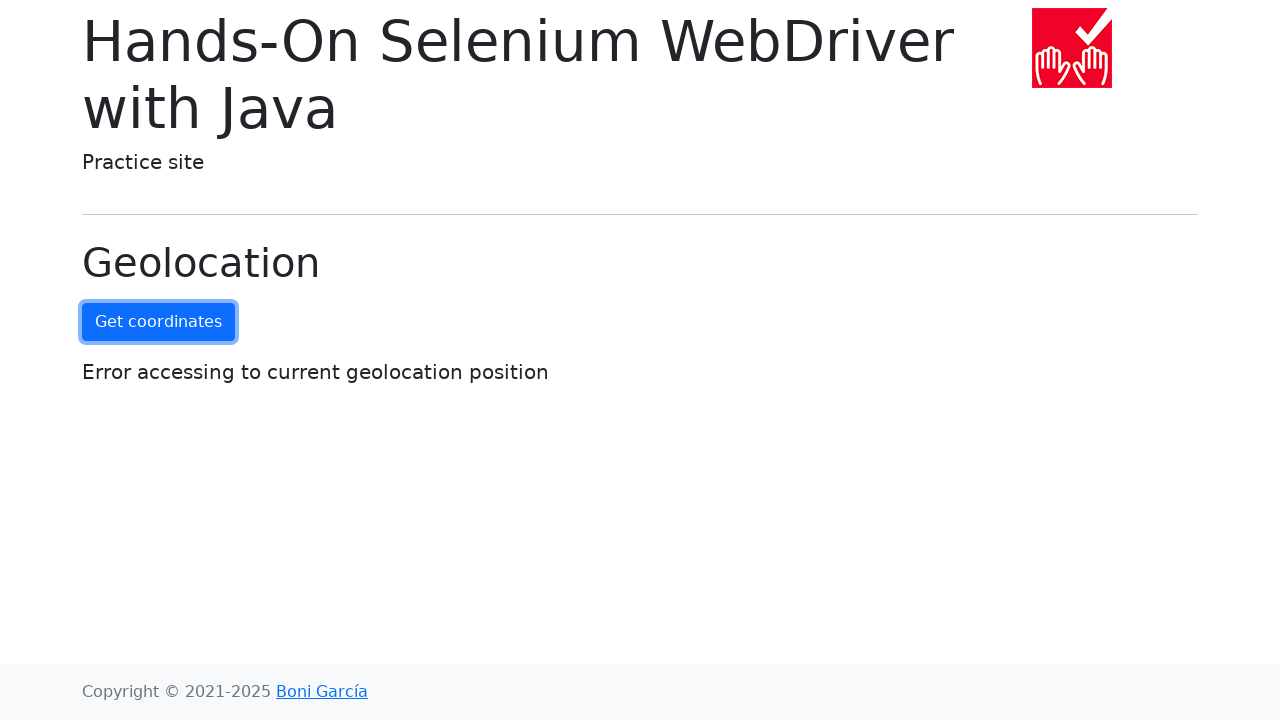